Tests file download functionality by clicking on a JSON file link and triggering the download

Starting URL: http://the-internet.herokuapp.com/download

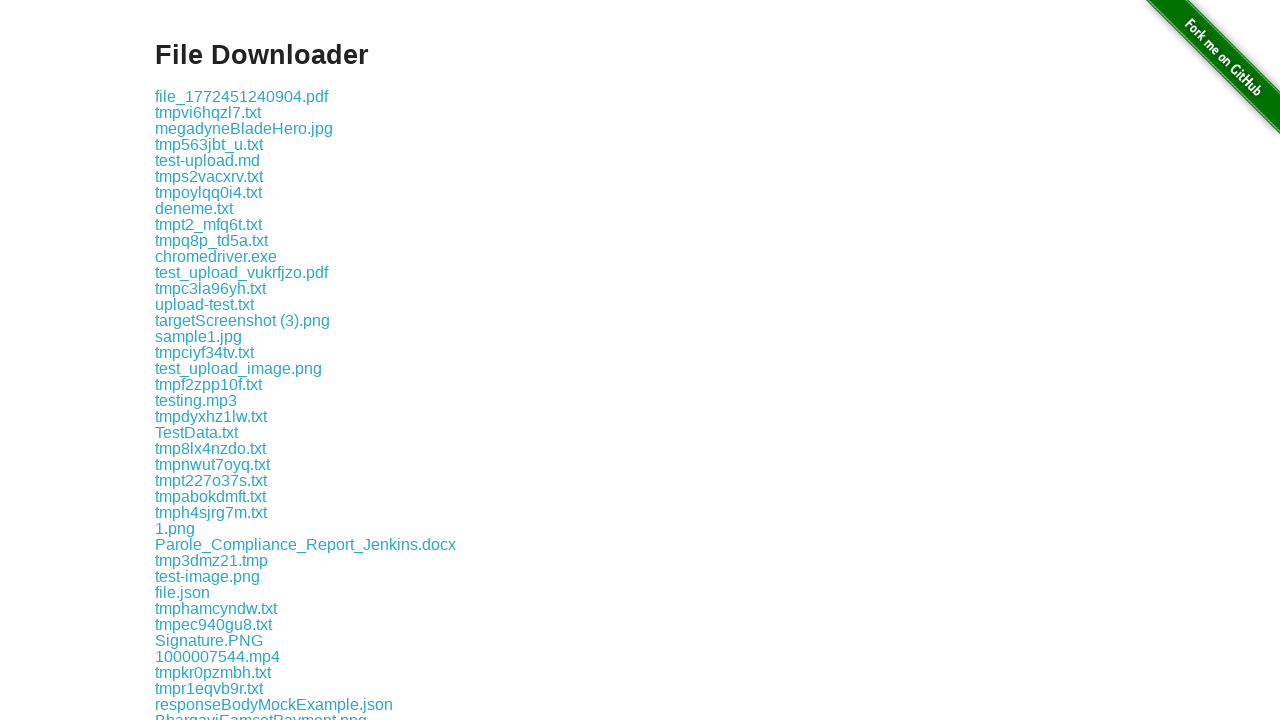

Clicked on testUpload.json link and triggered download at (210, 360) on text=testUpload.json
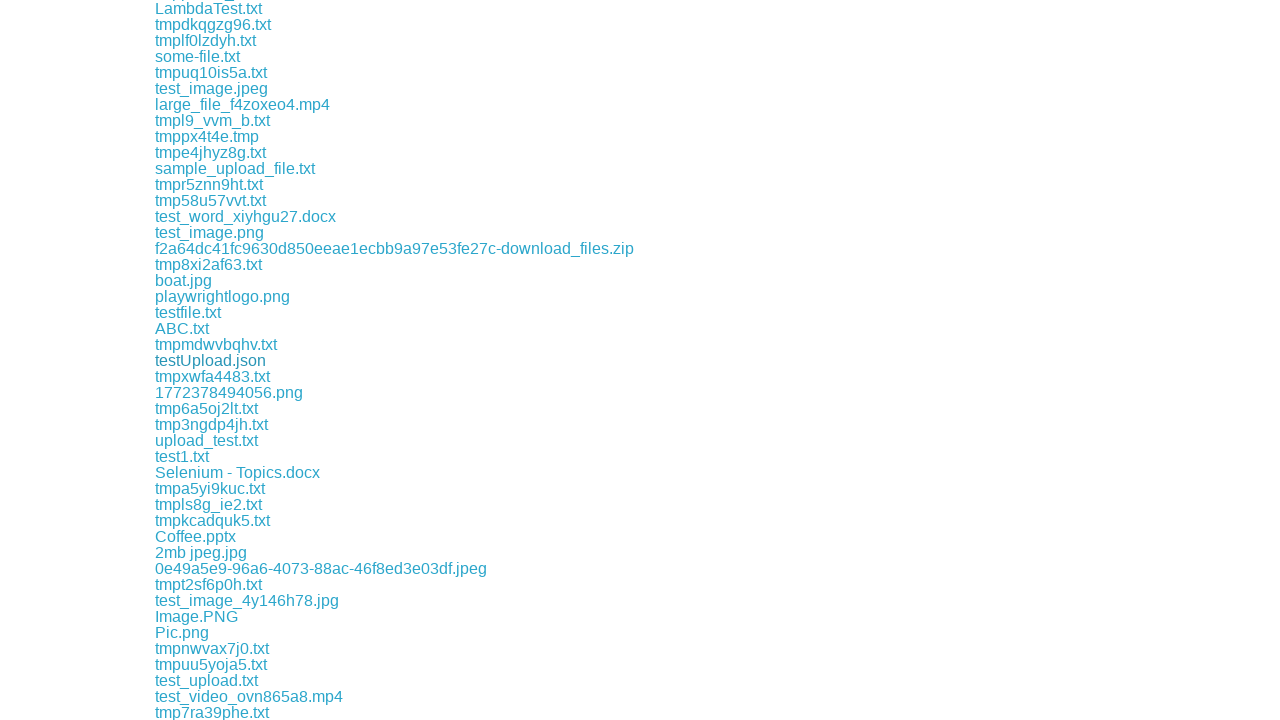

Obtained download object from download handler
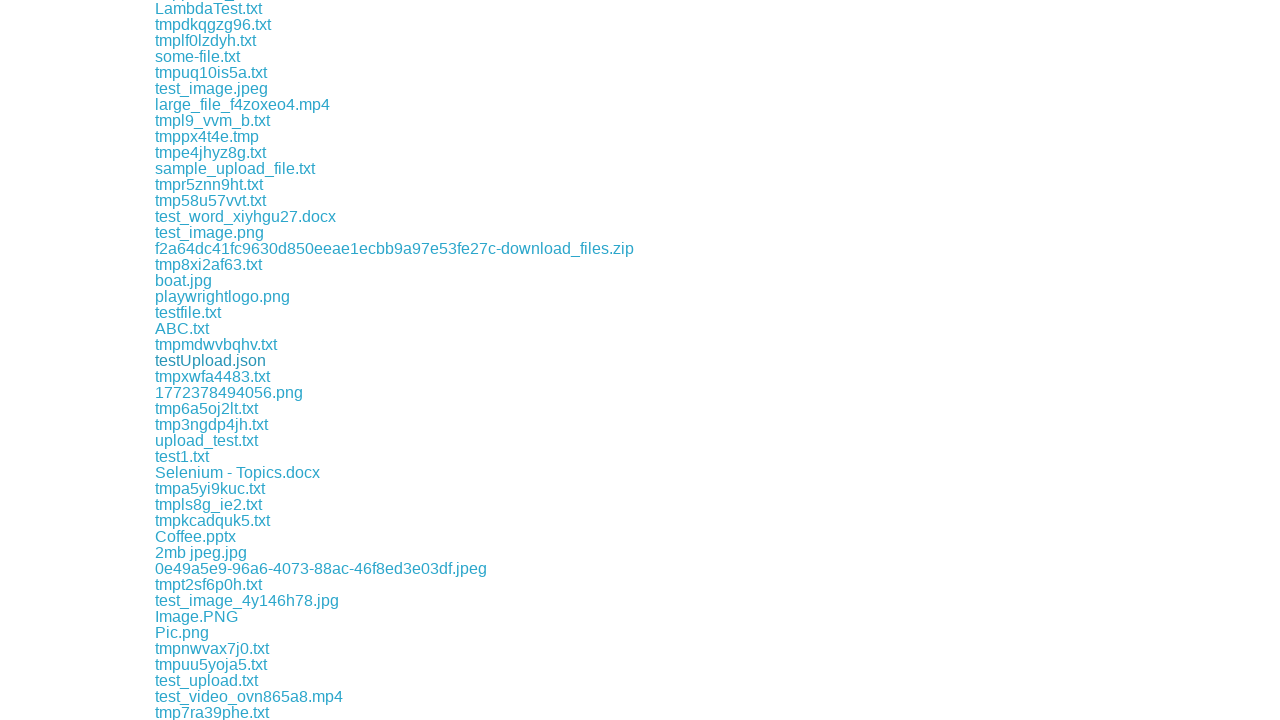

Retrieved download file path - JSON file download completed successfully
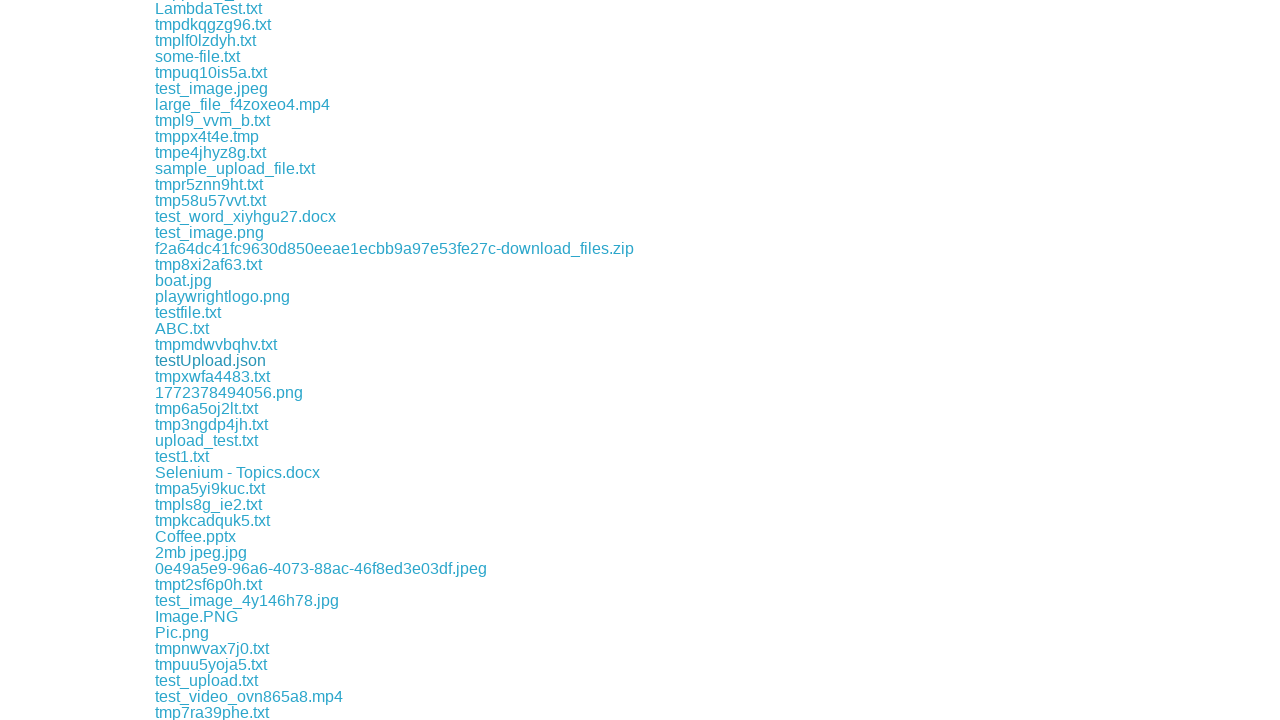

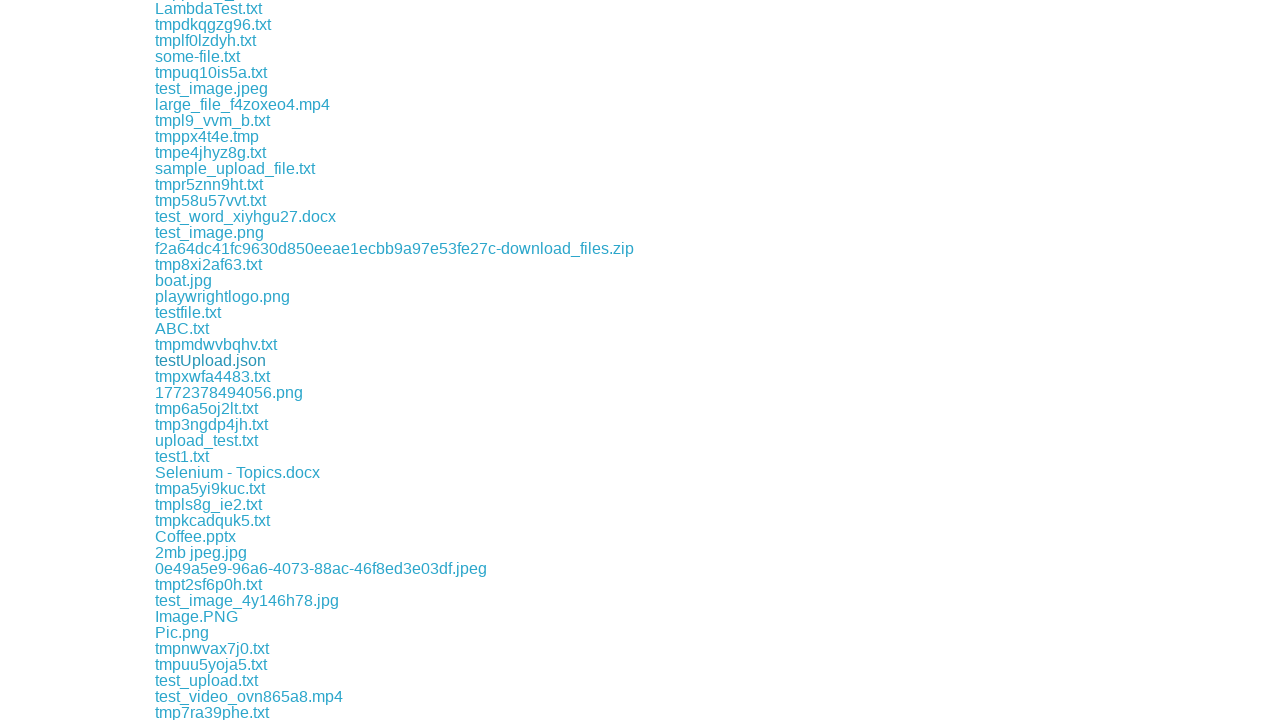